Tests finding an input field positioned above a button element and typing into it using relative positioning

Starting URL: https://dgotlieb.github.io/RelativeLocator/index.html

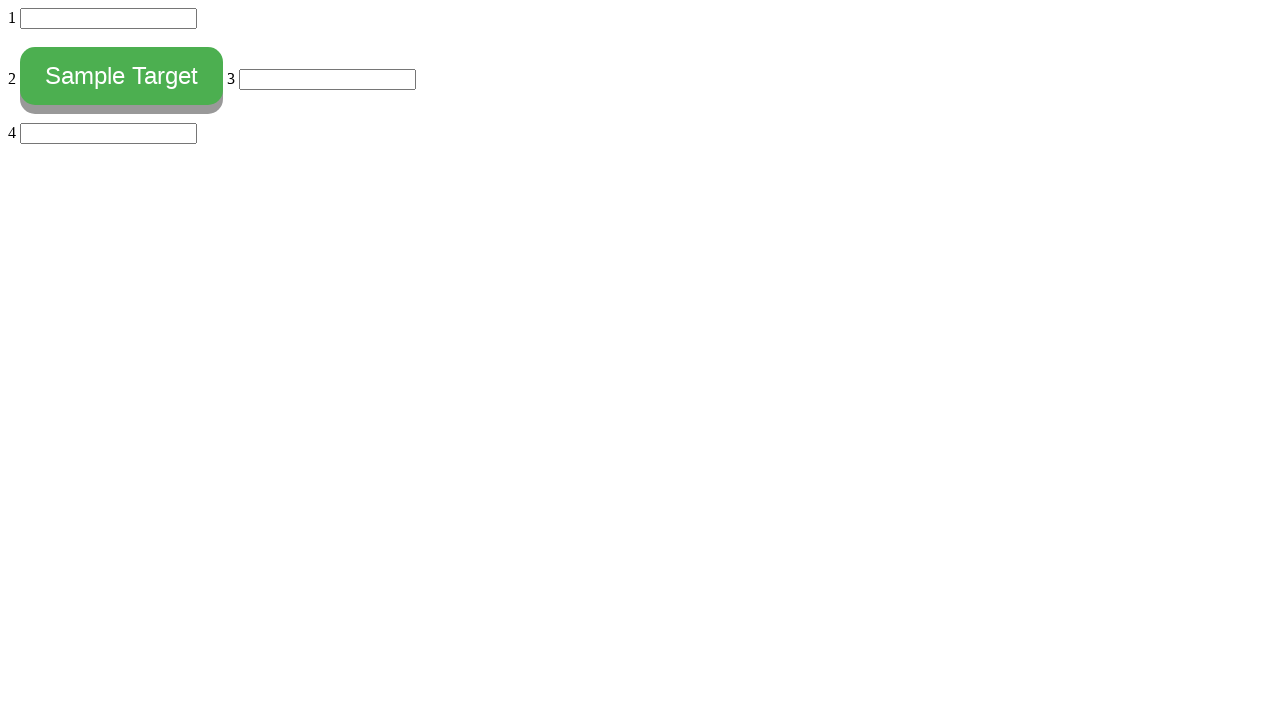

Navigated to RelativeLocator test page
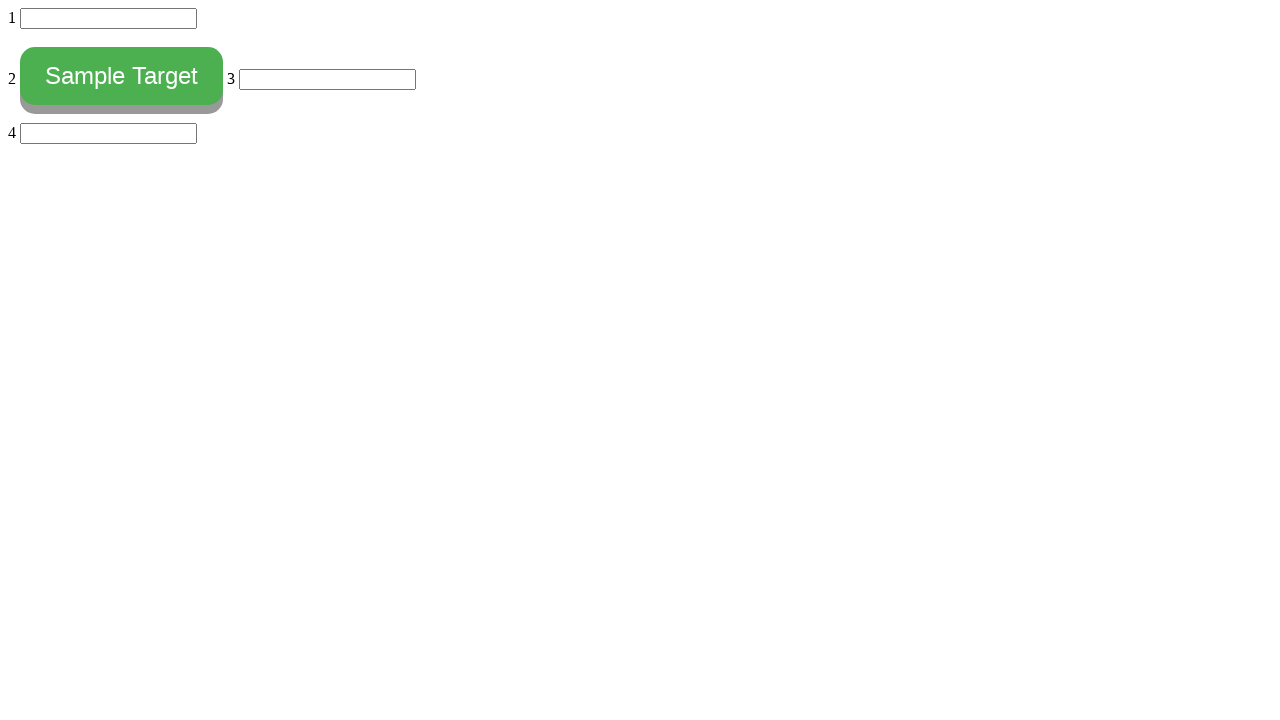

Located button element with ID 'myButton'
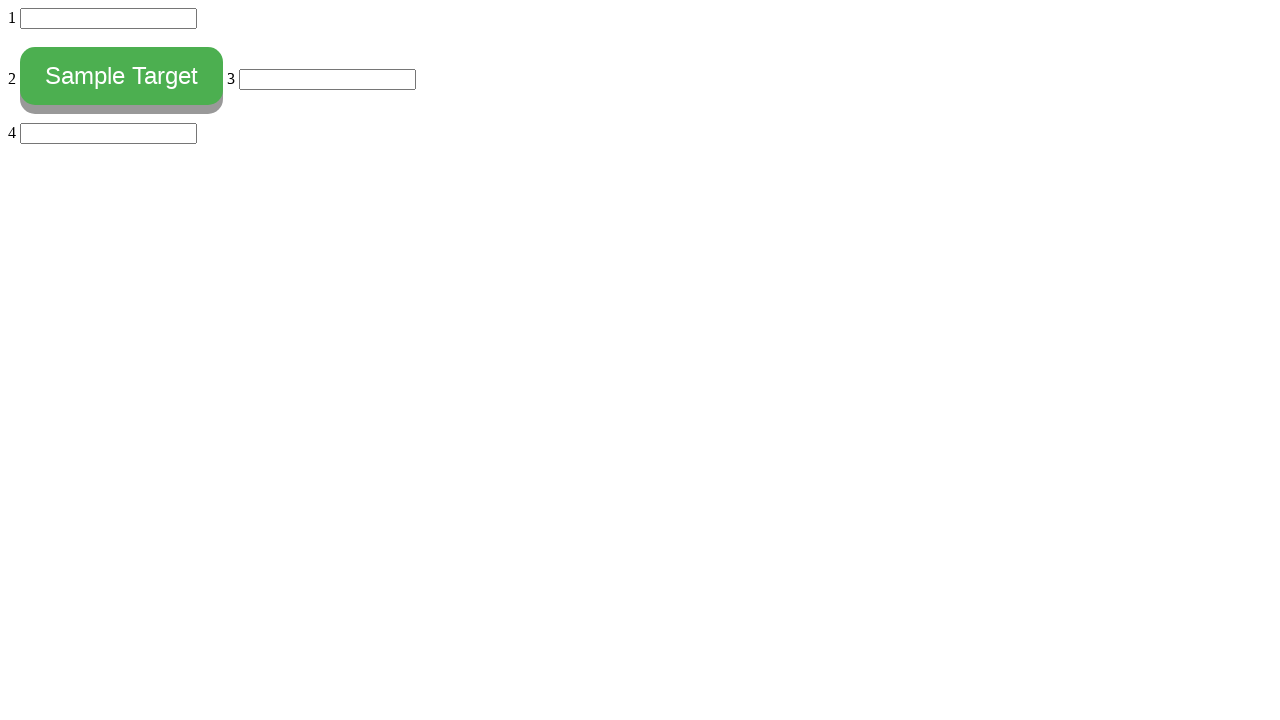

Retrieved bounding box of button element
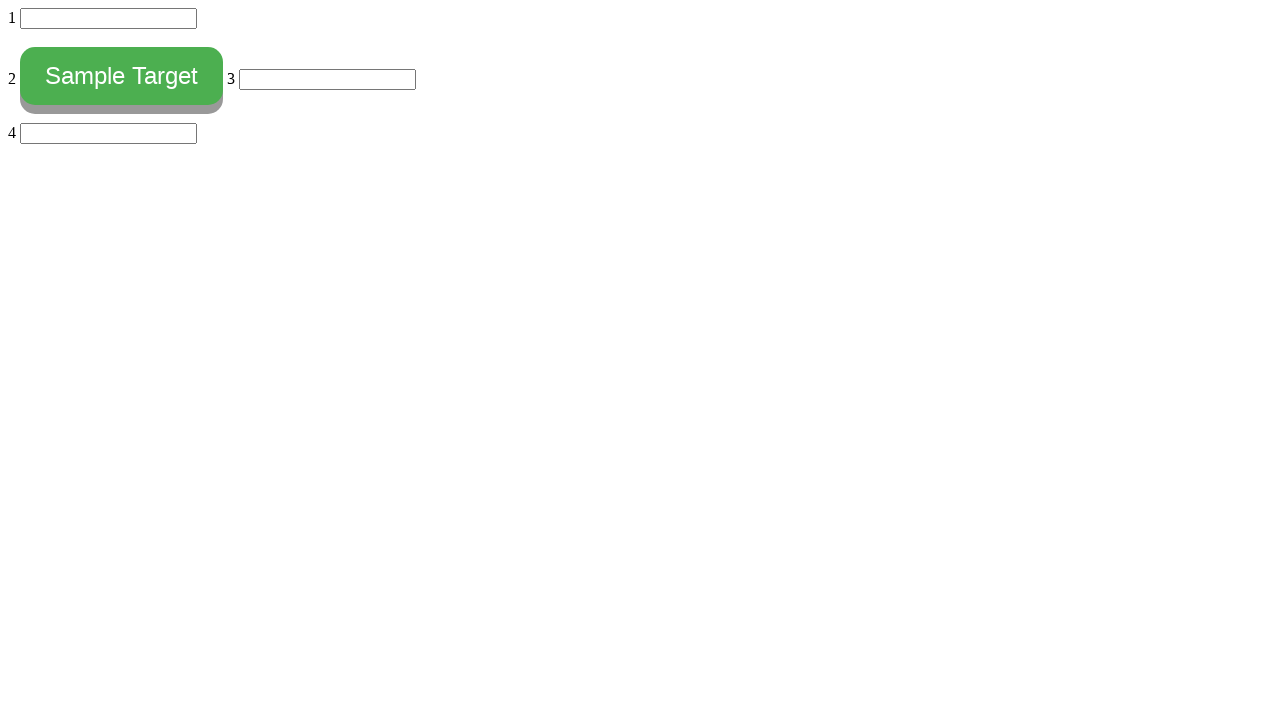

Located all input elements on page
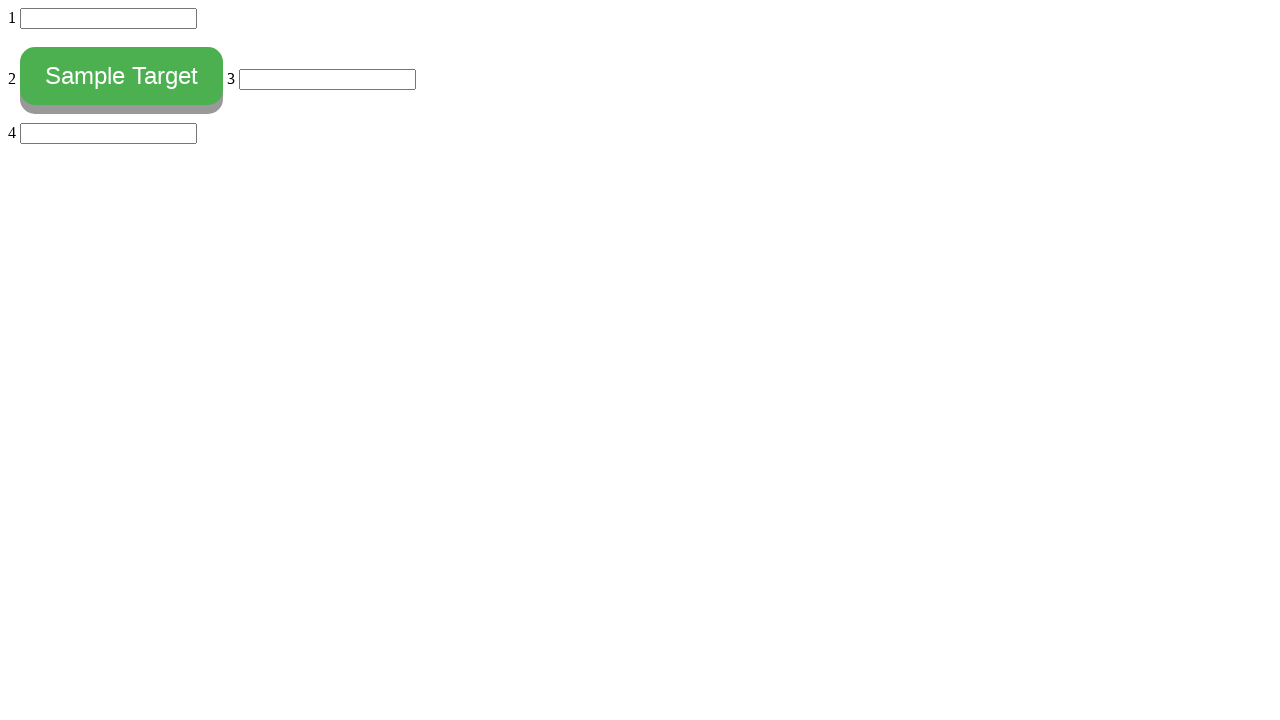

Found 4 input elements
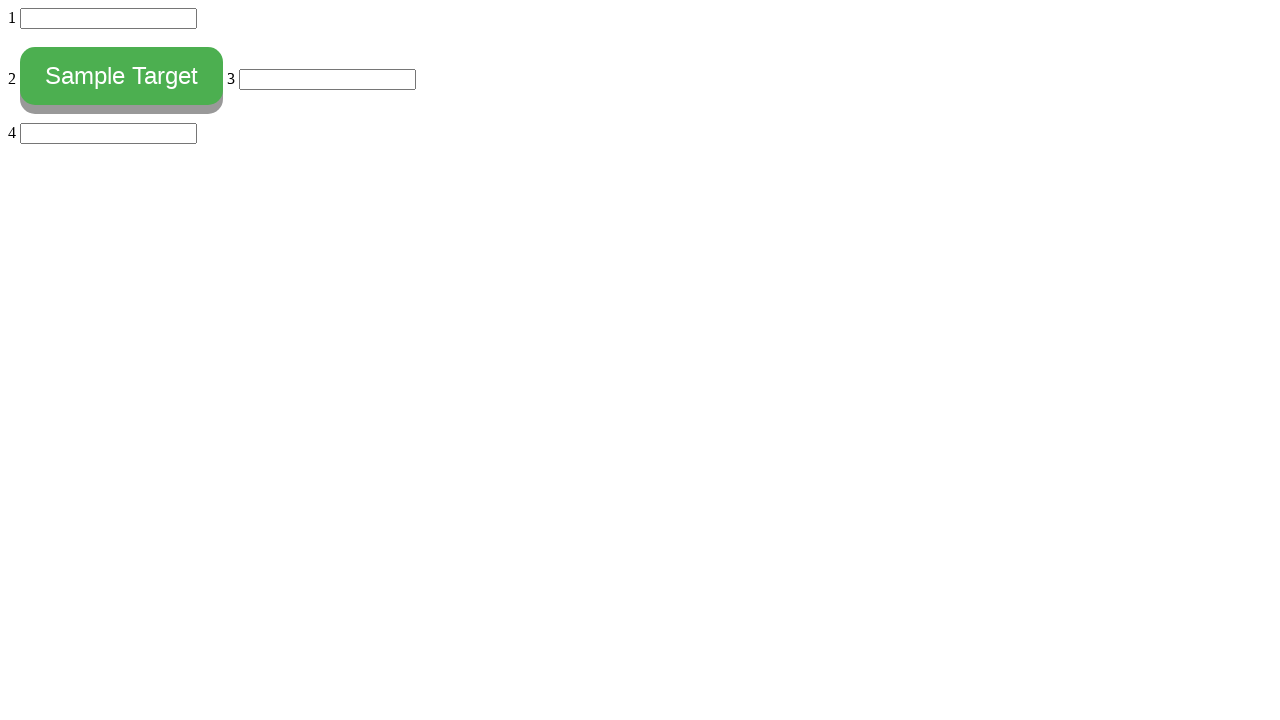

Evaluating input element at index 0
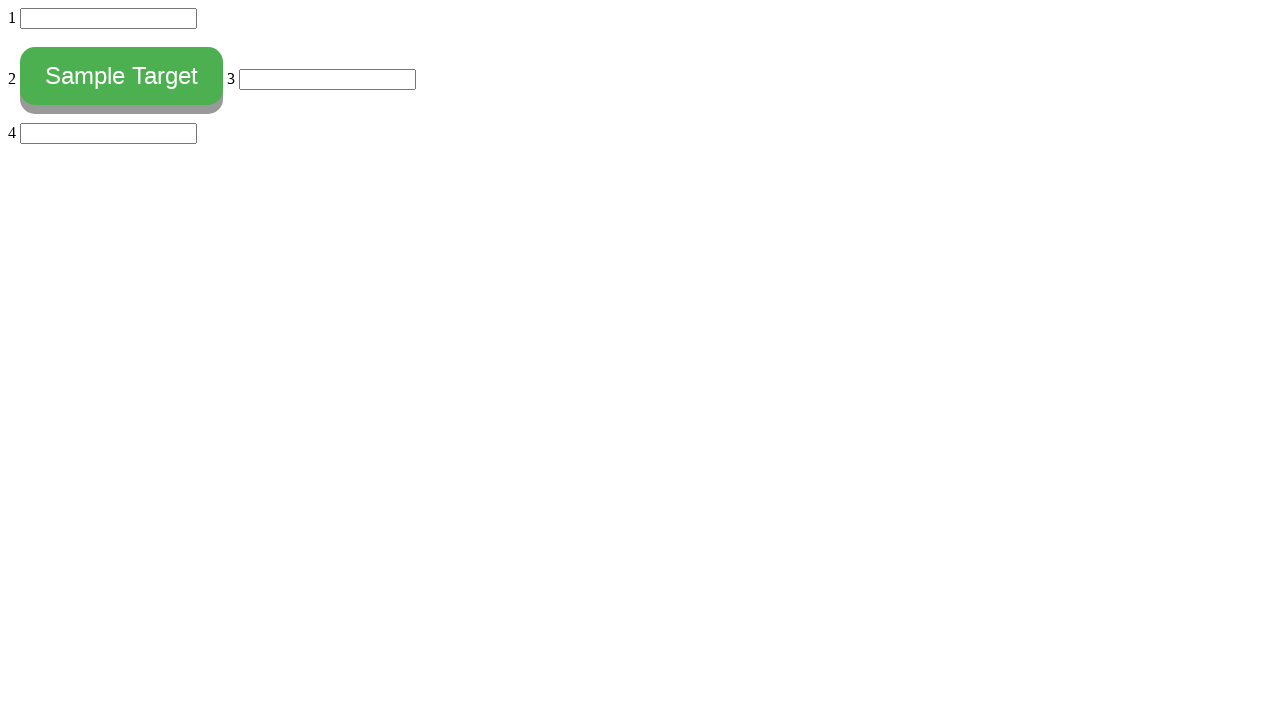

Retrieved bounding box of input element at index 0
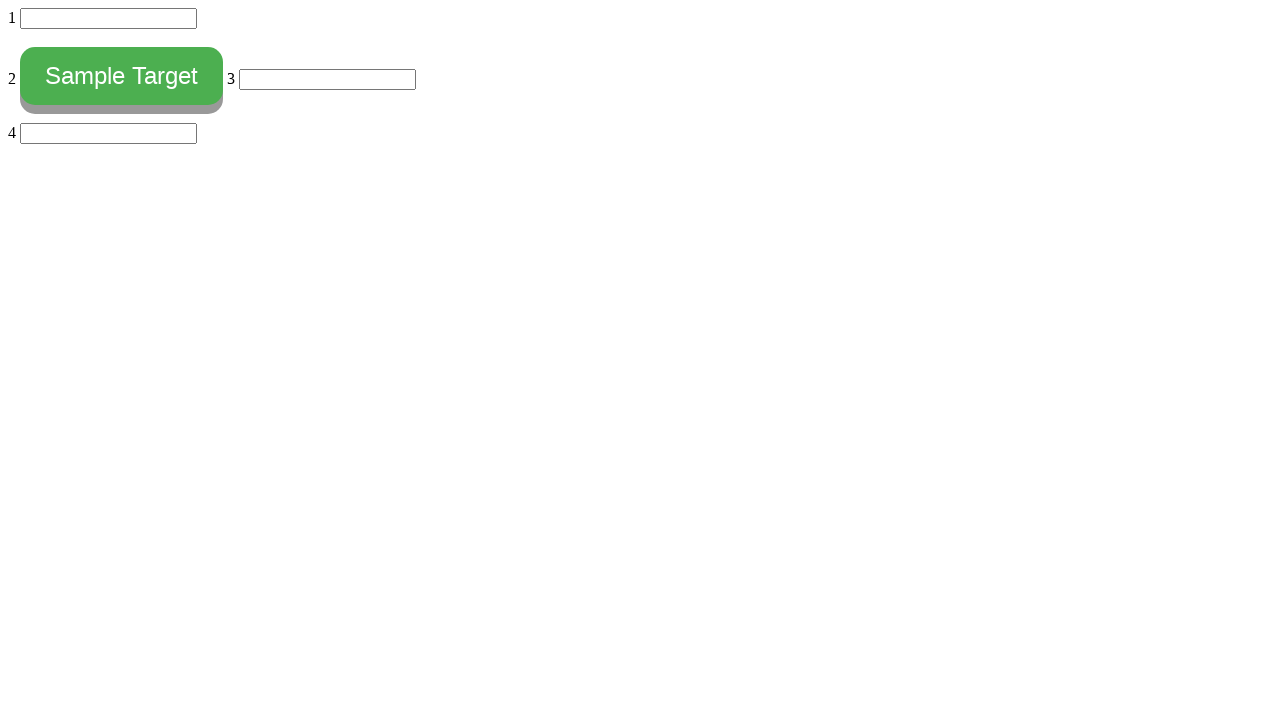

Found input element positioned above button and filled it with 'above' on input >> nth=0
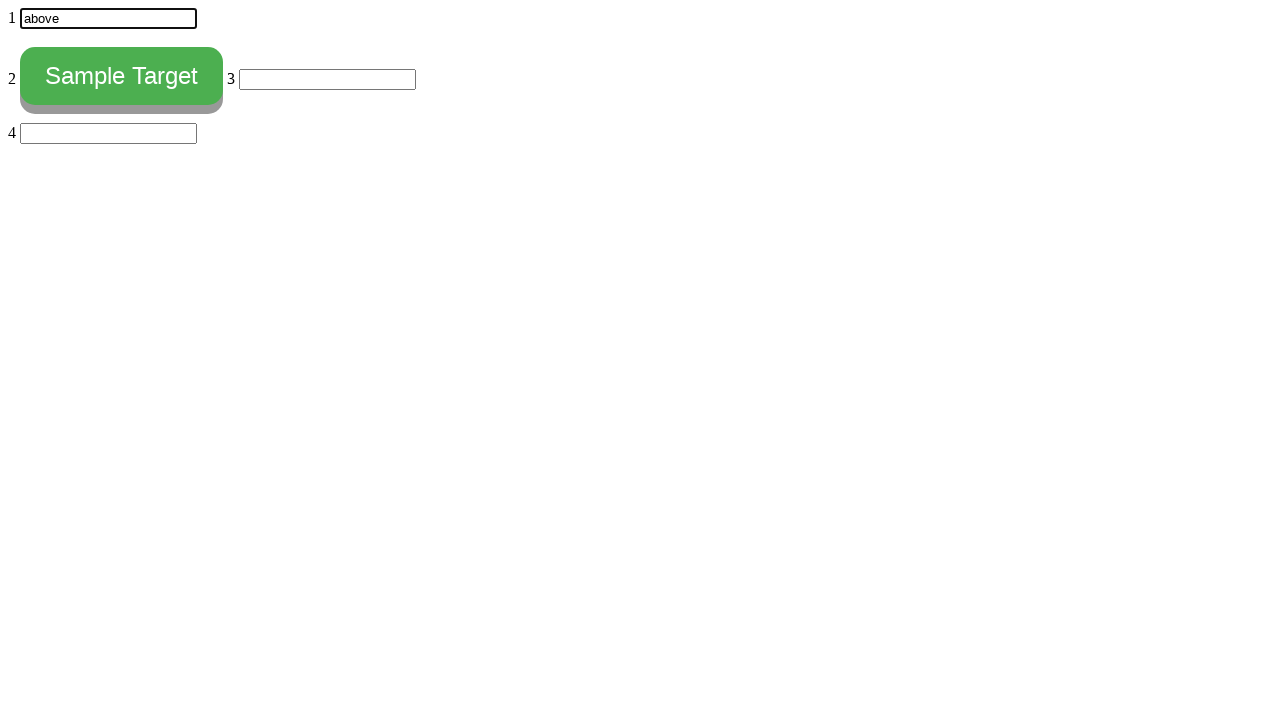

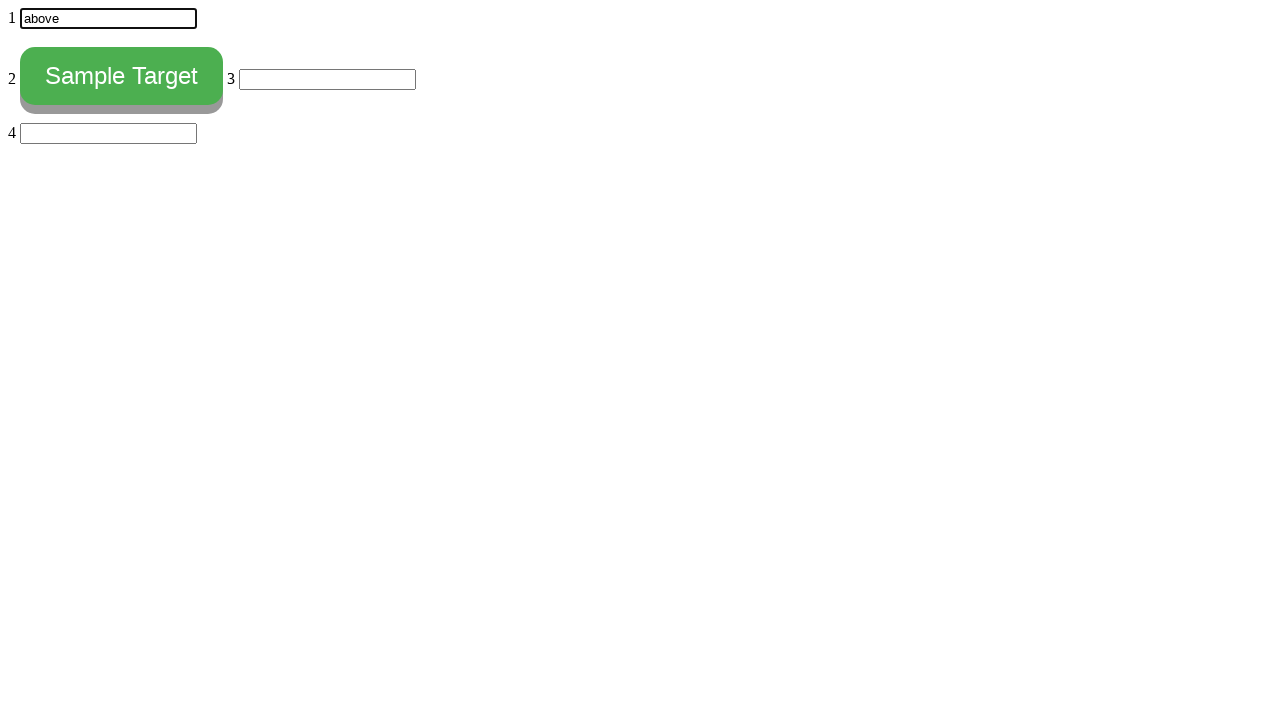